Tests logging in as a Customer by clicking the Customer login button and verifying the URL changes

Starting URL: https://www.globalsqa.com/angularJs-protractor/BankingProject/#/login

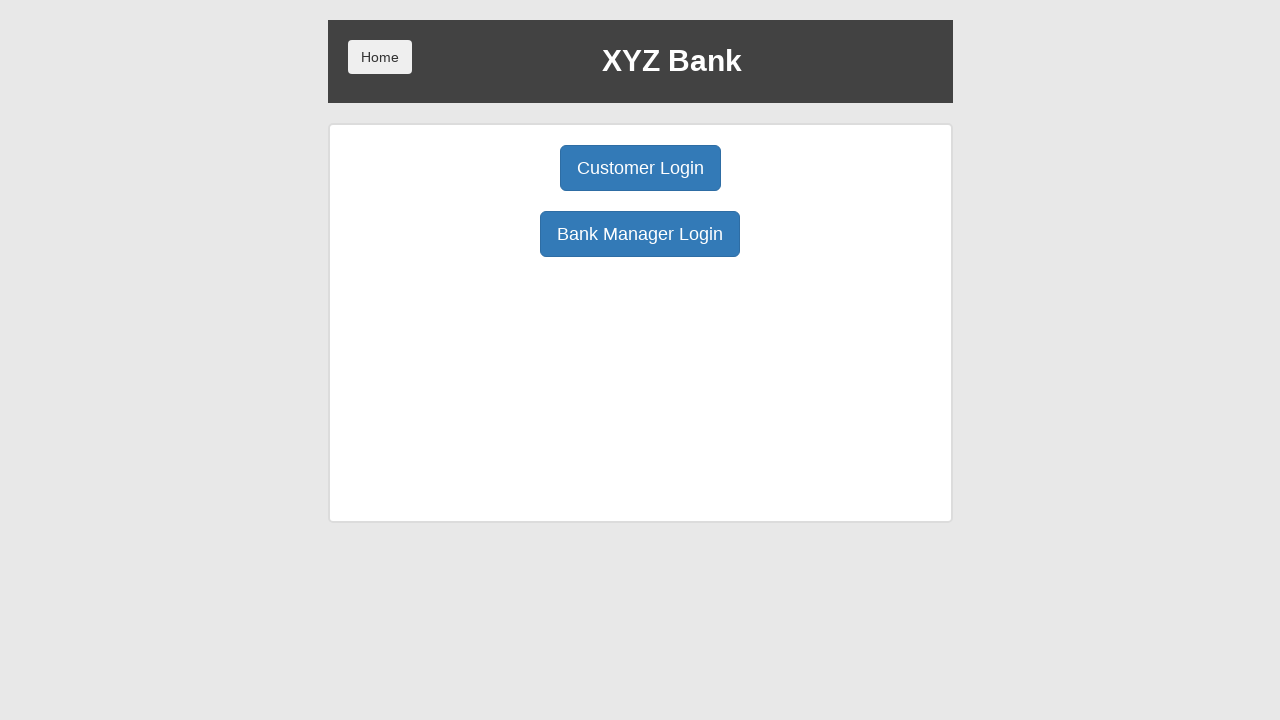

Clicked Customer Login button at (640, 168) on button:has-text('Customer Login')
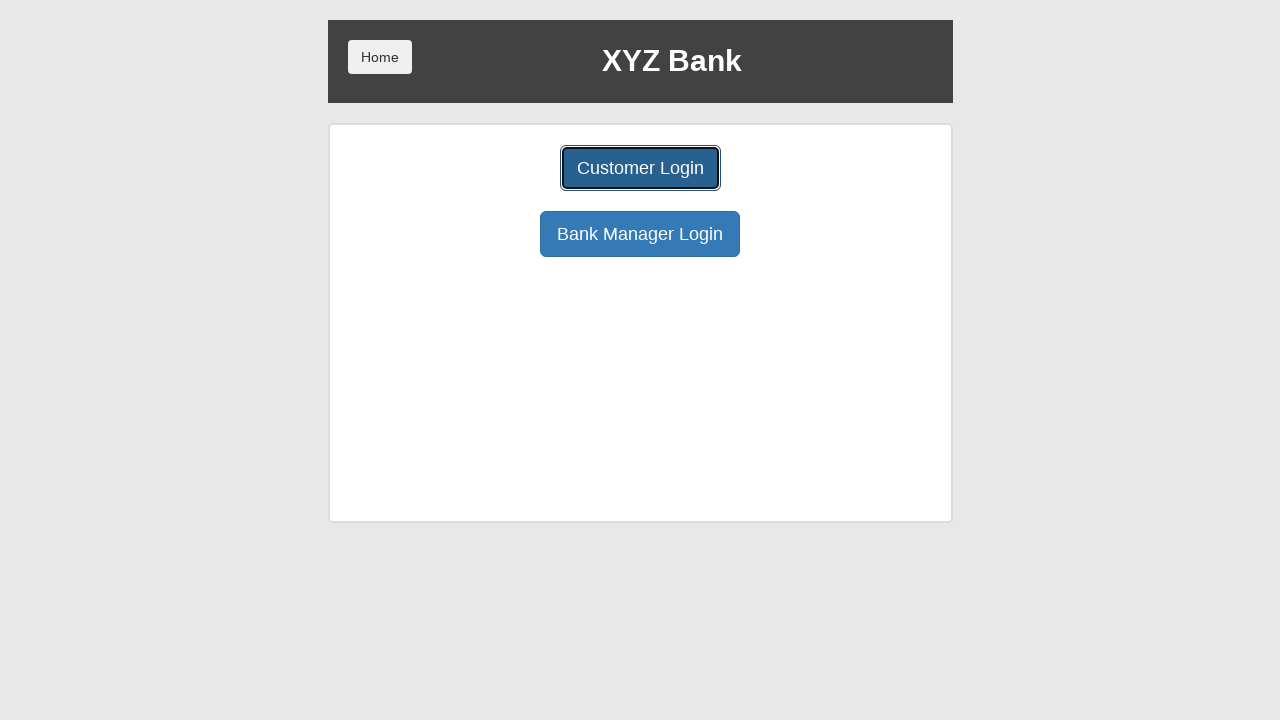

Waited for navigation to customer page and URL changed to /customer
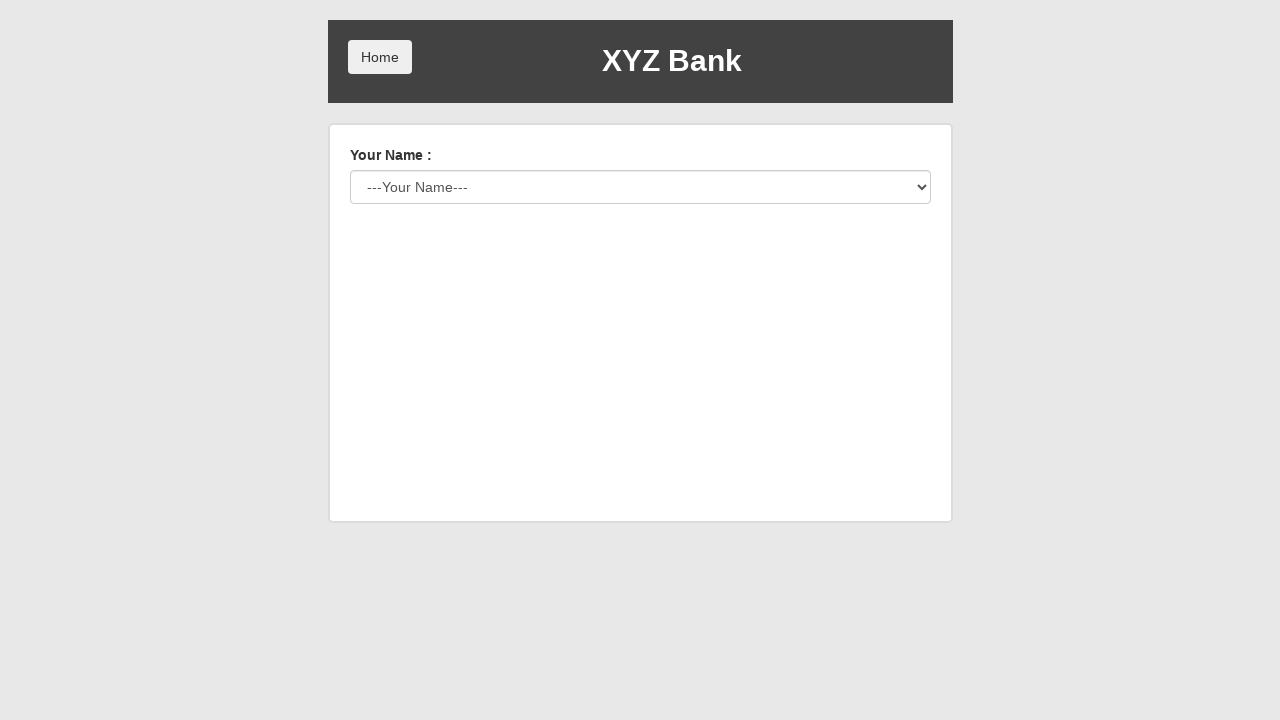

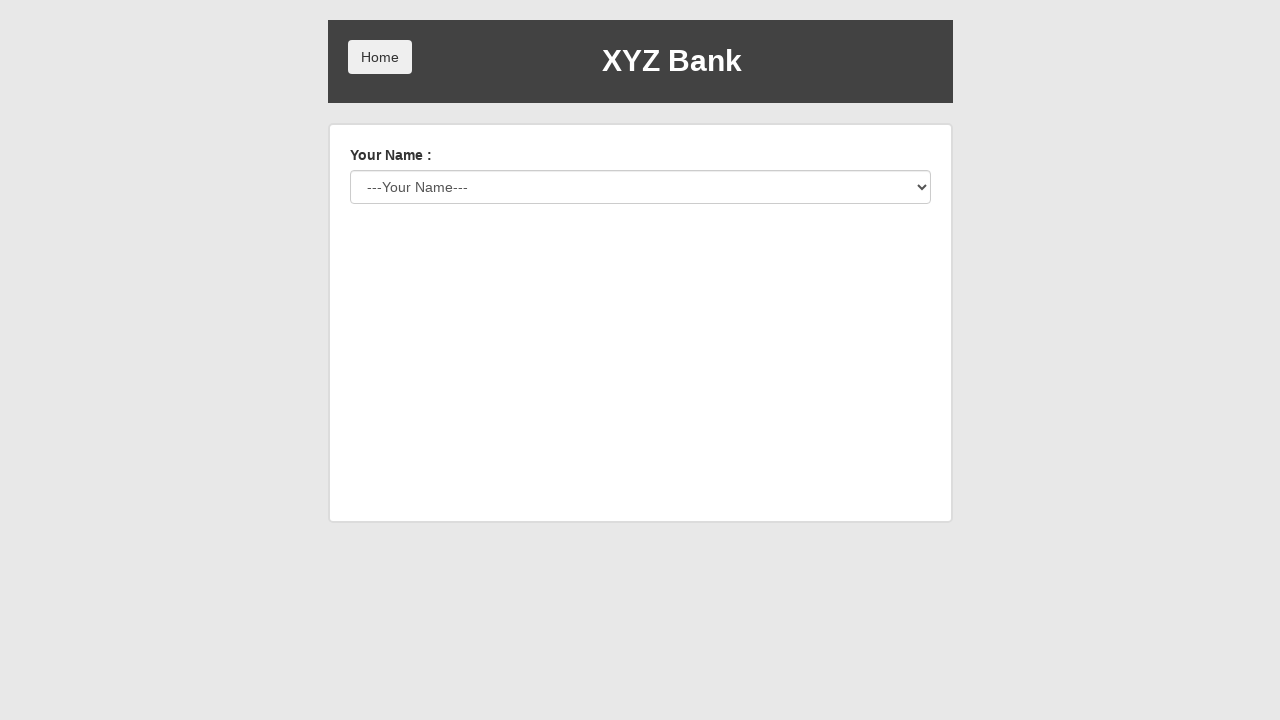